Tests using a class locator to find an input element and enter text into it on the omayo test page.

Starting URL: http://omayo.blogspot.com/

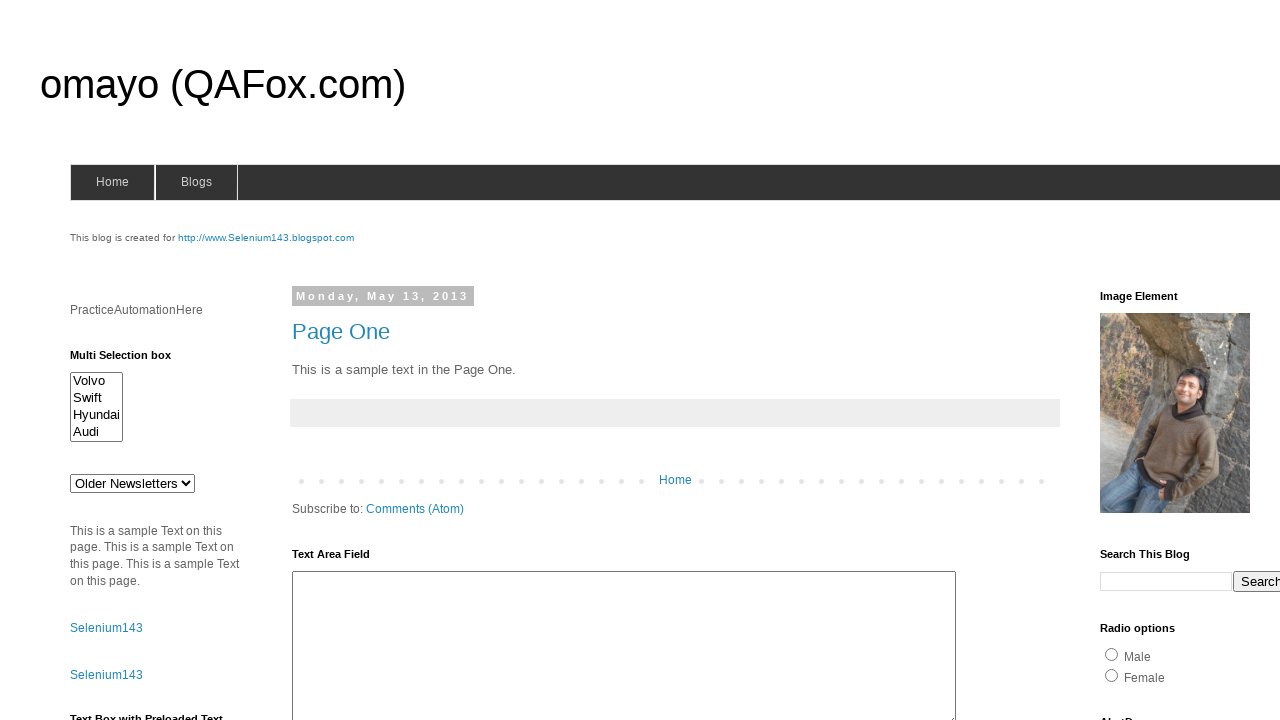

Entered text '1234' into input element with class 'classone' on .classone
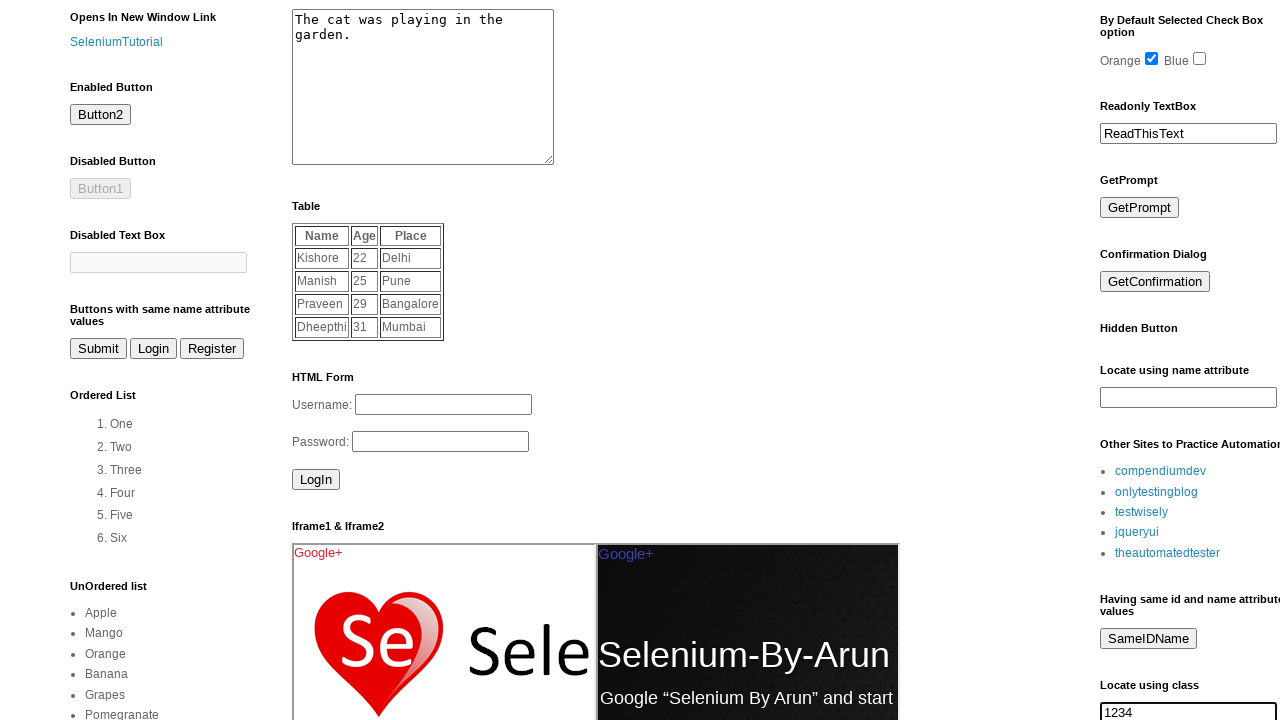

Waited 2 seconds to observe the result
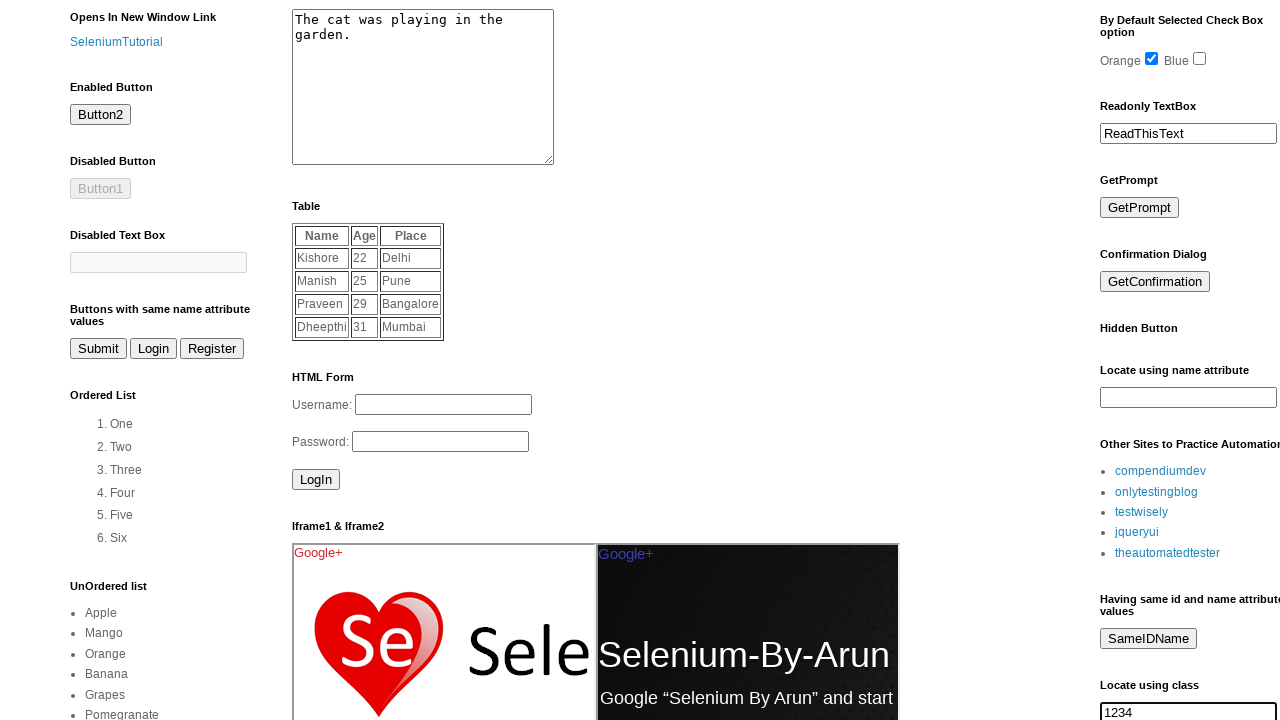

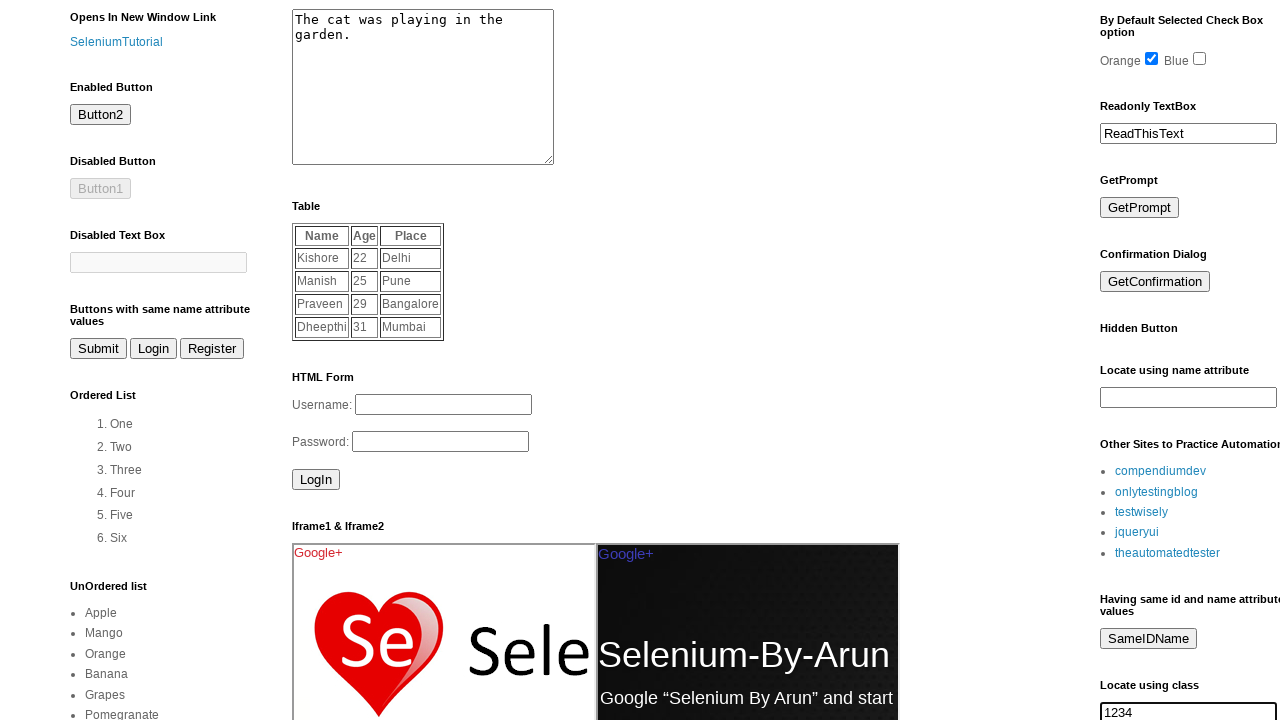